Tests marking all todo items as completed using the toggle all checkbox

Starting URL: https://demo.playwright.dev/todomvc

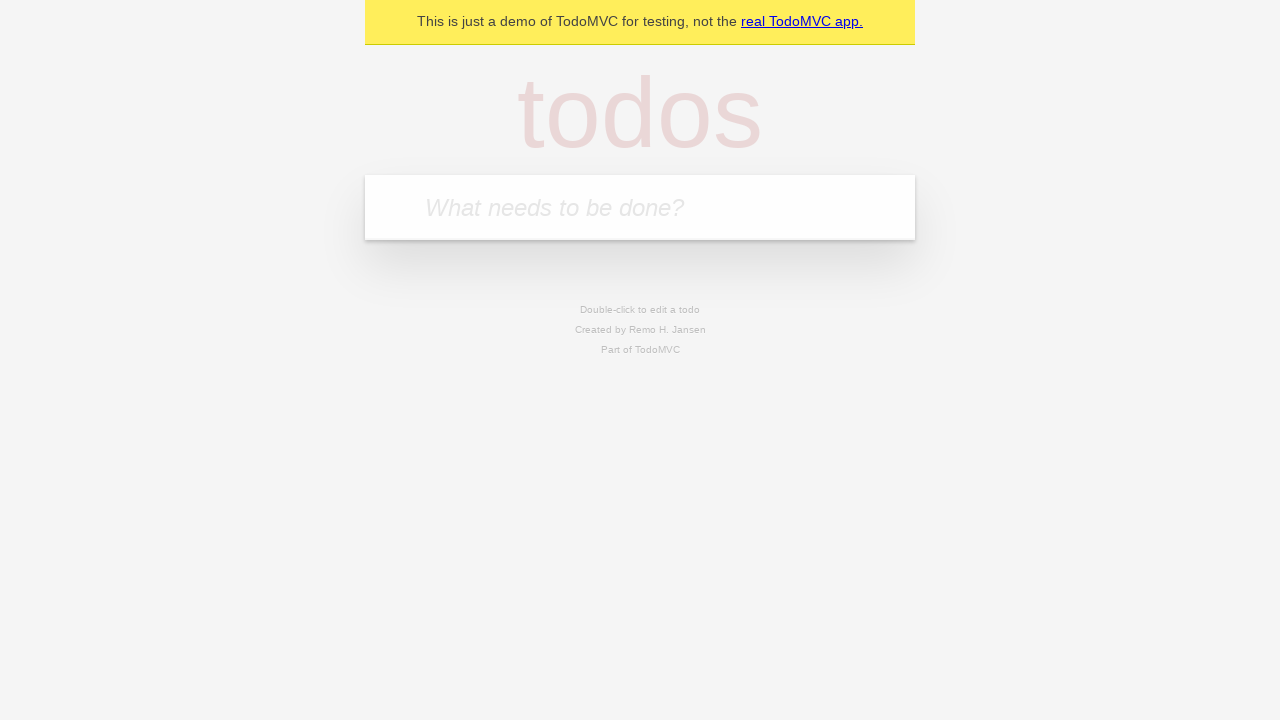

Filled todo input with 'buy some cheese' on internal:attr=[placeholder="What needs to be done?"i]
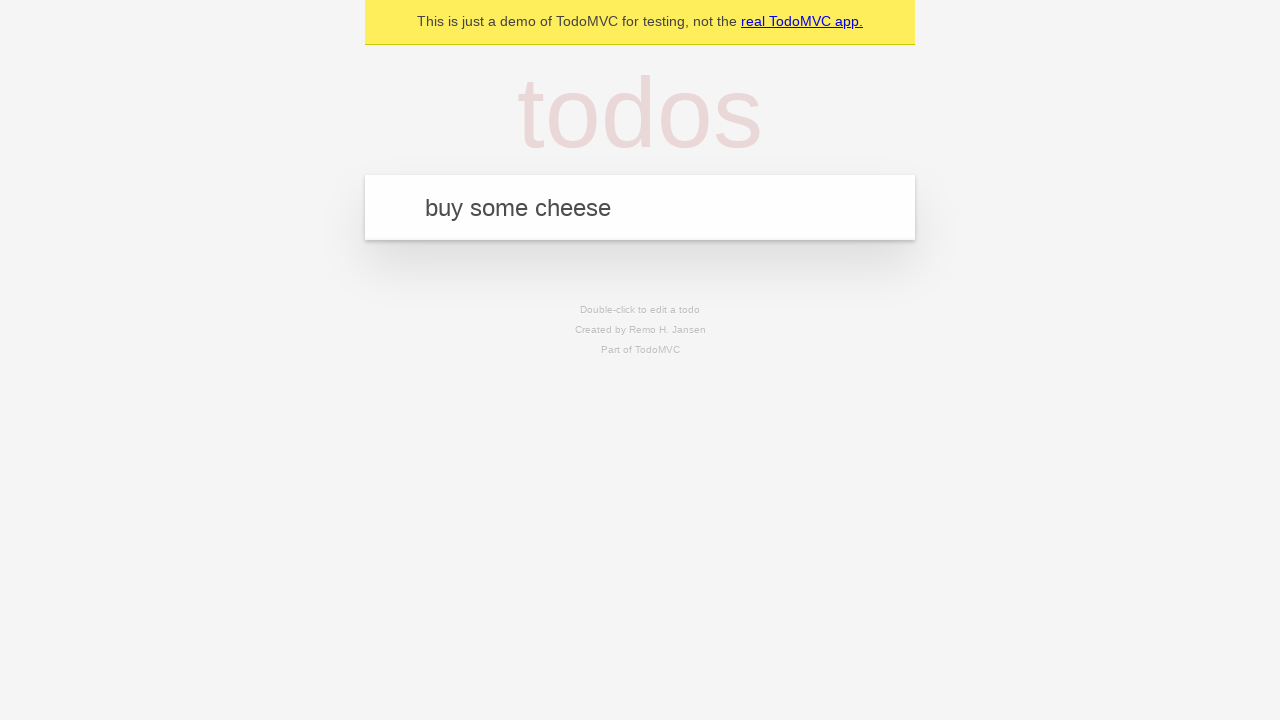

Pressed Enter to add 'buy some cheese' todo on internal:attr=[placeholder="What needs to be done?"i]
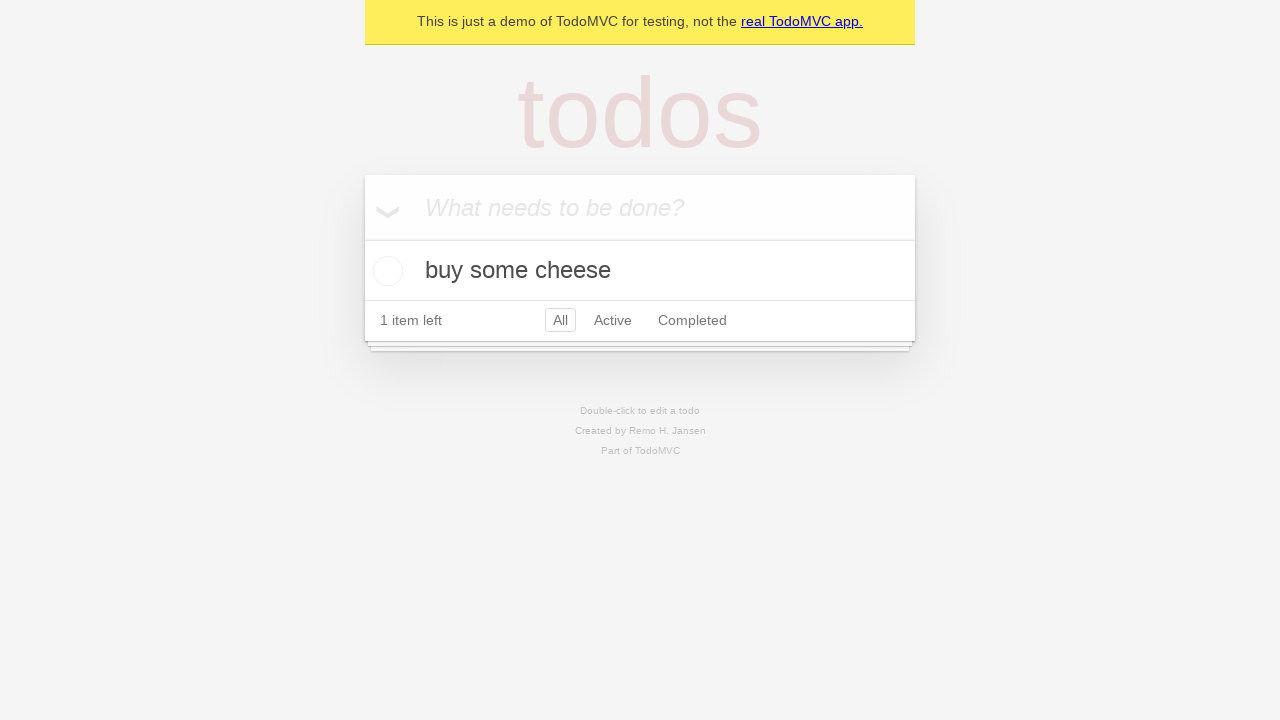

Filled todo input with 'feed the cat' on internal:attr=[placeholder="What needs to be done?"i]
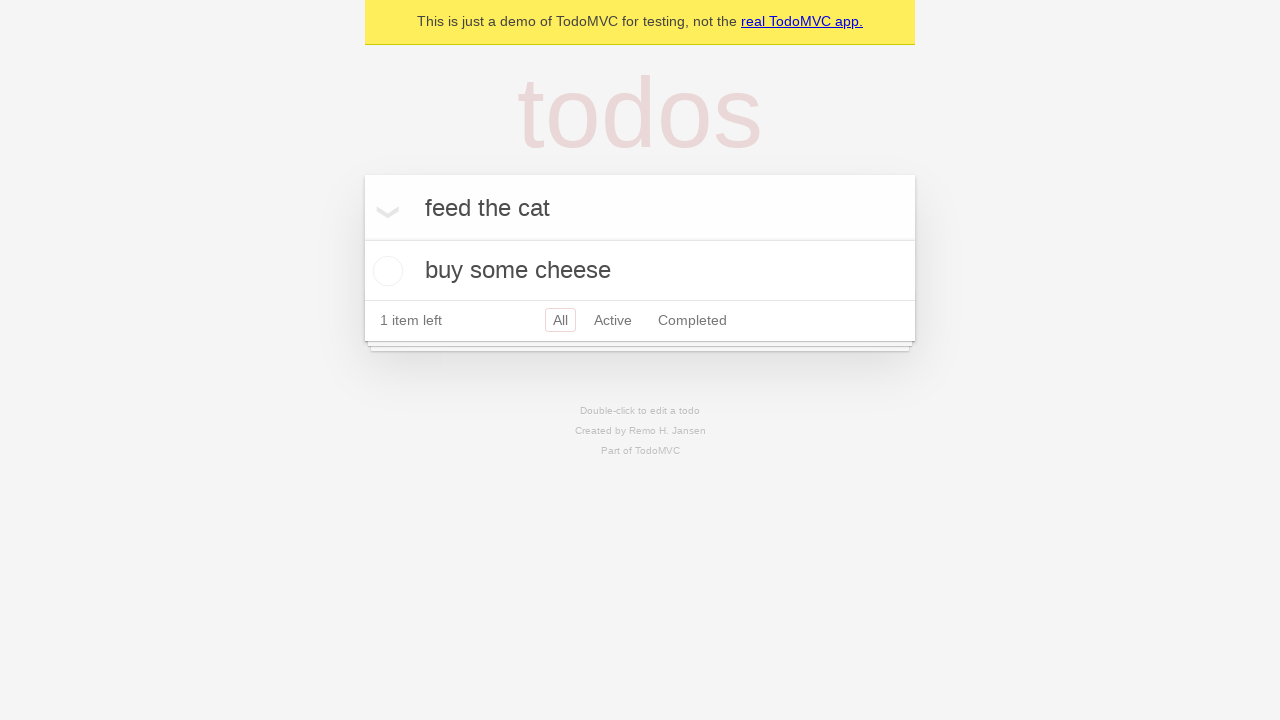

Pressed Enter to add 'feed the cat' todo on internal:attr=[placeholder="What needs to be done?"i]
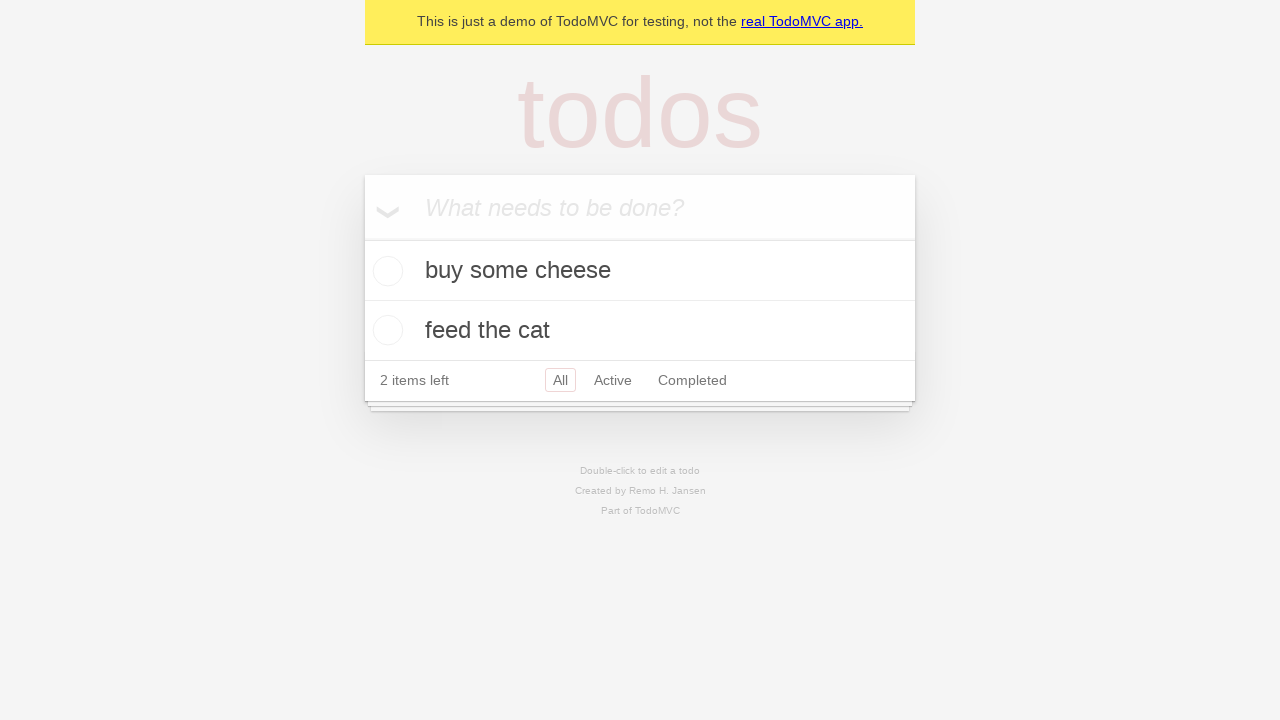

Filled todo input with 'book a doctors appointment' on internal:attr=[placeholder="What needs to be done?"i]
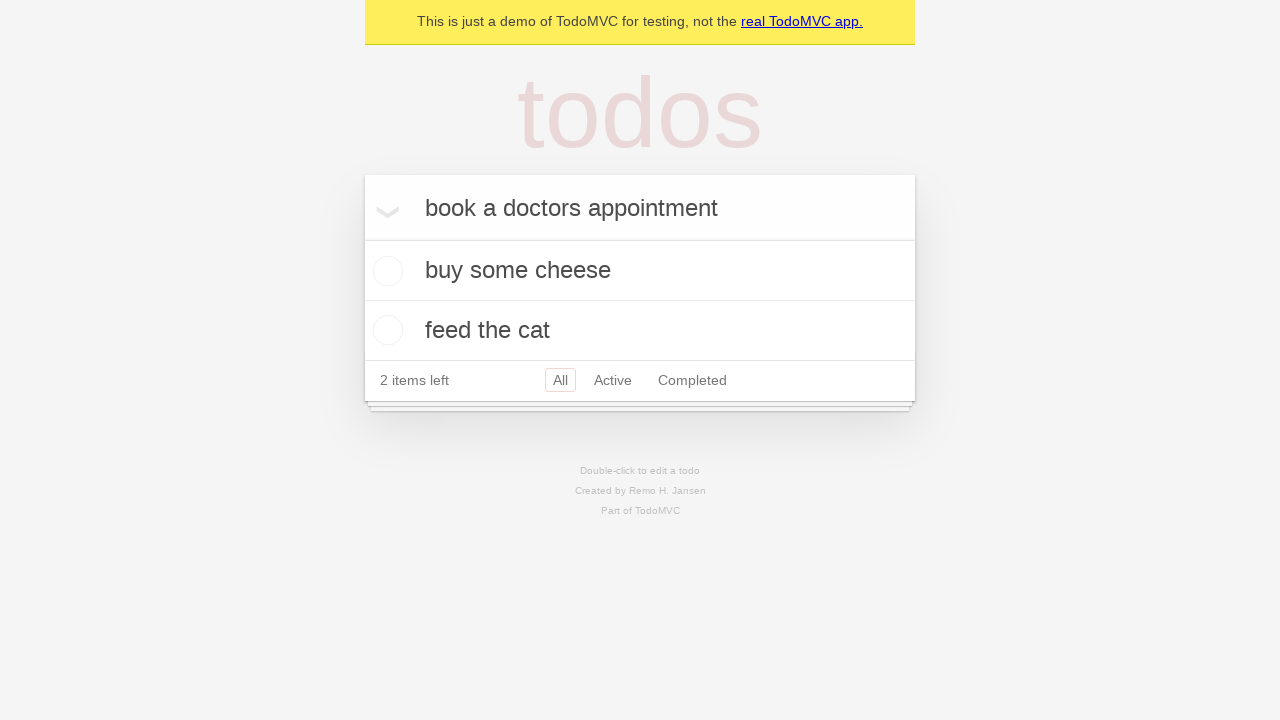

Pressed Enter to add 'book a doctors appointment' todo on internal:attr=[placeholder="What needs to be done?"i]
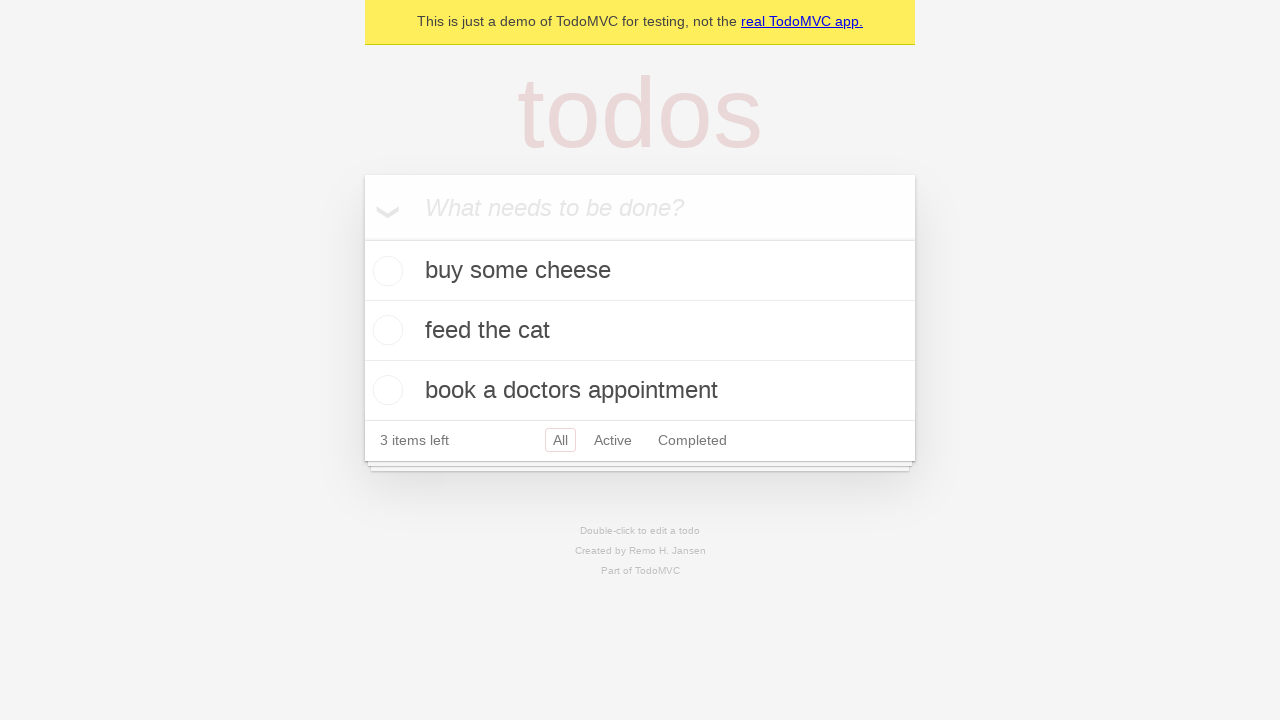

Clicked 'Mark all as complete' checkbox to mark all todos as completed at (362, 238) on internal:label="Mark all as complete"i
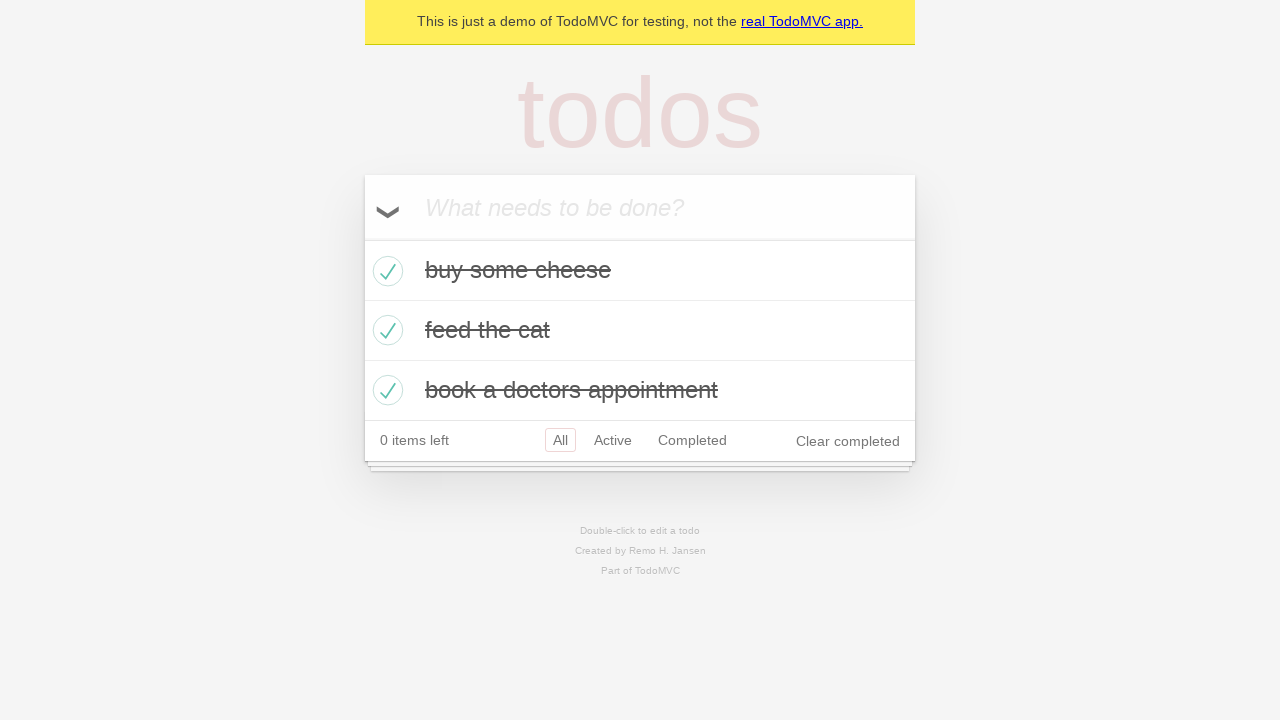

Verified that todo items are marked with completed state
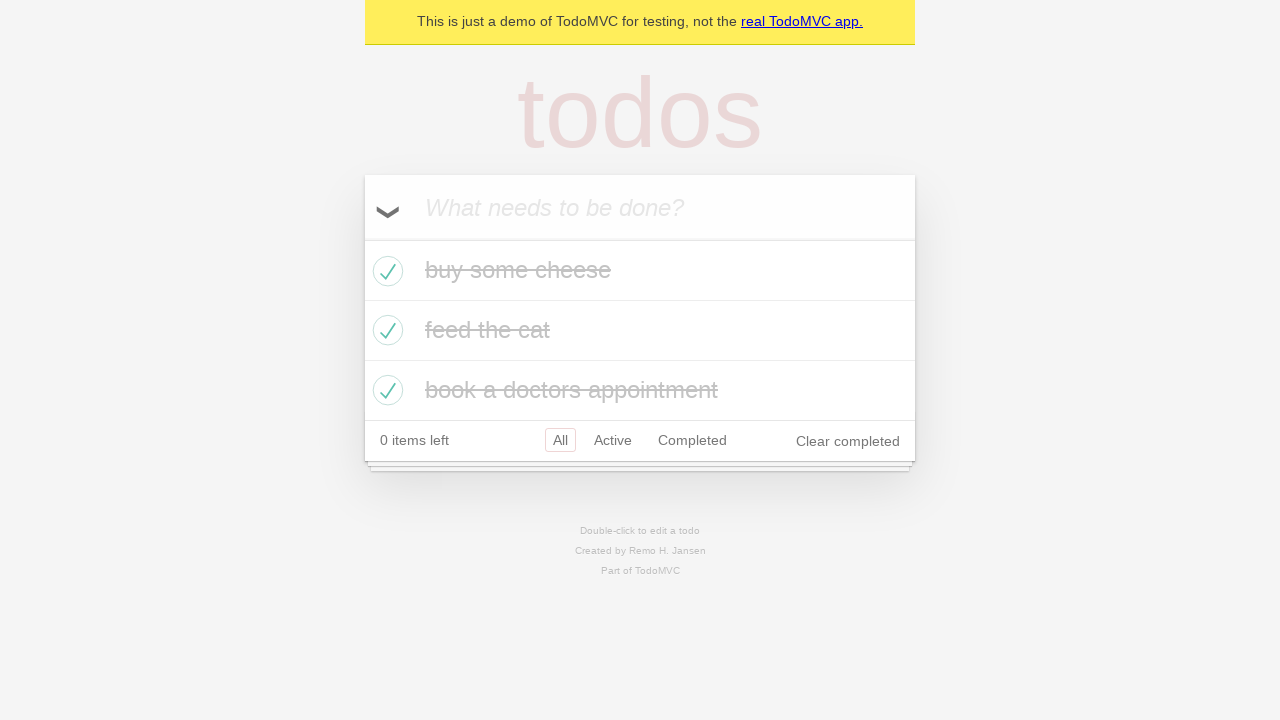

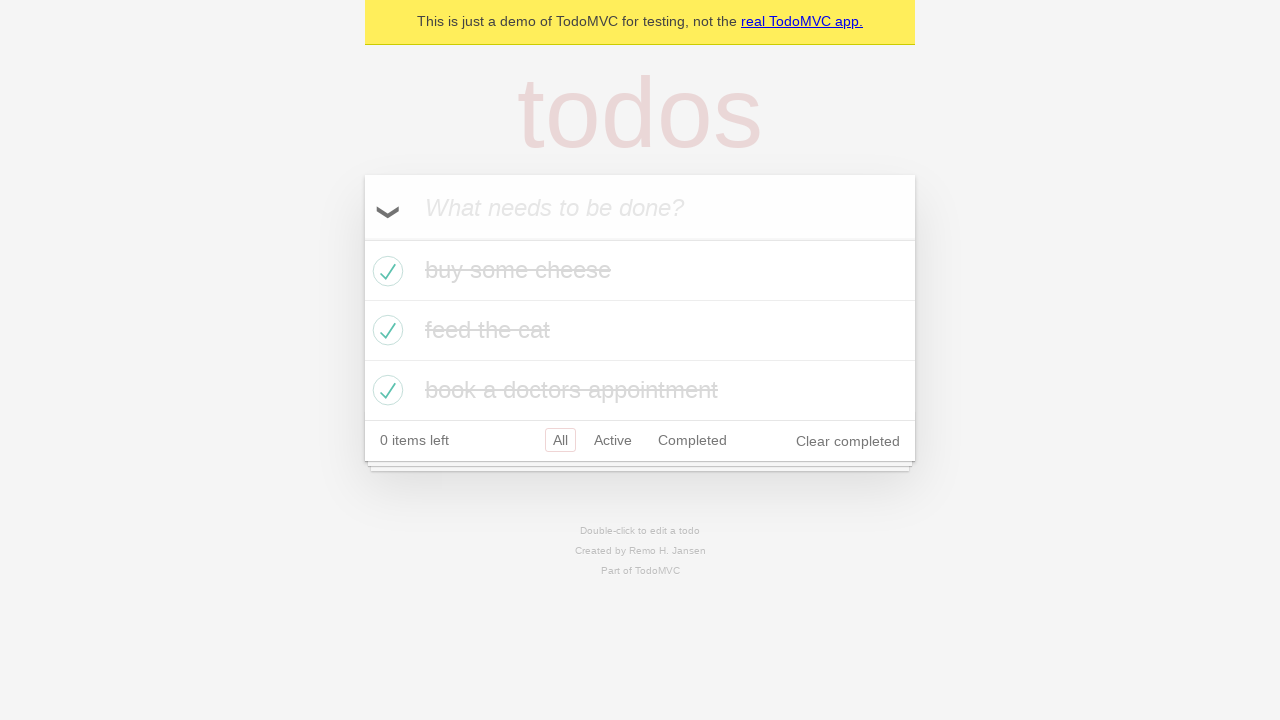